Navigates to the Rahul Shetty Academy Automation Practice page and waits for it to load

Starting URL: https://rahulshettyacademy.com/AutomationPractice/

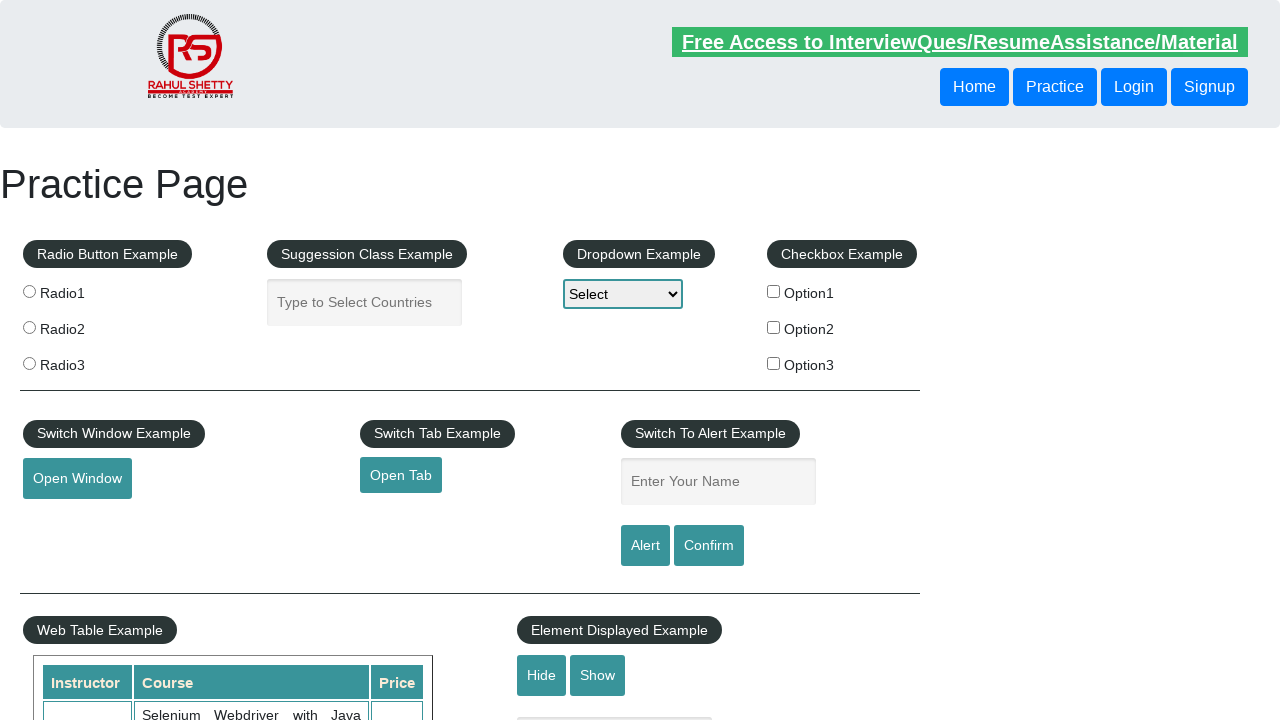

Waited for page DOM to fully load
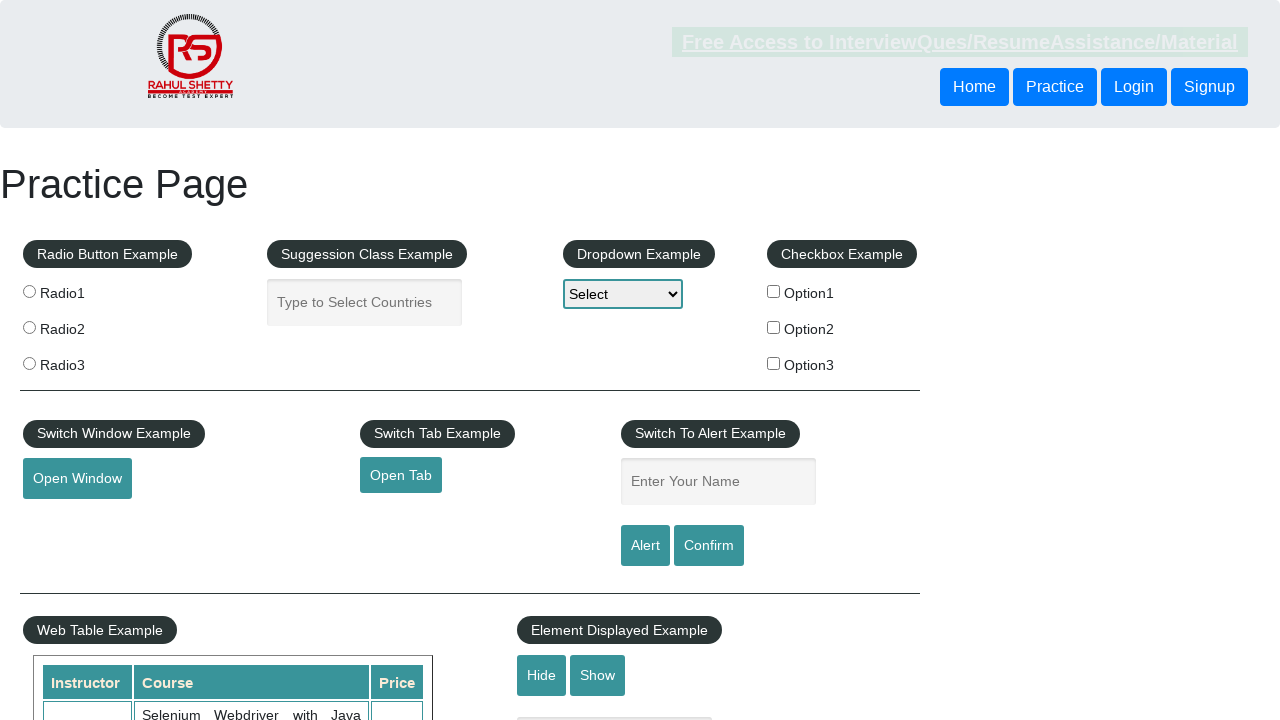

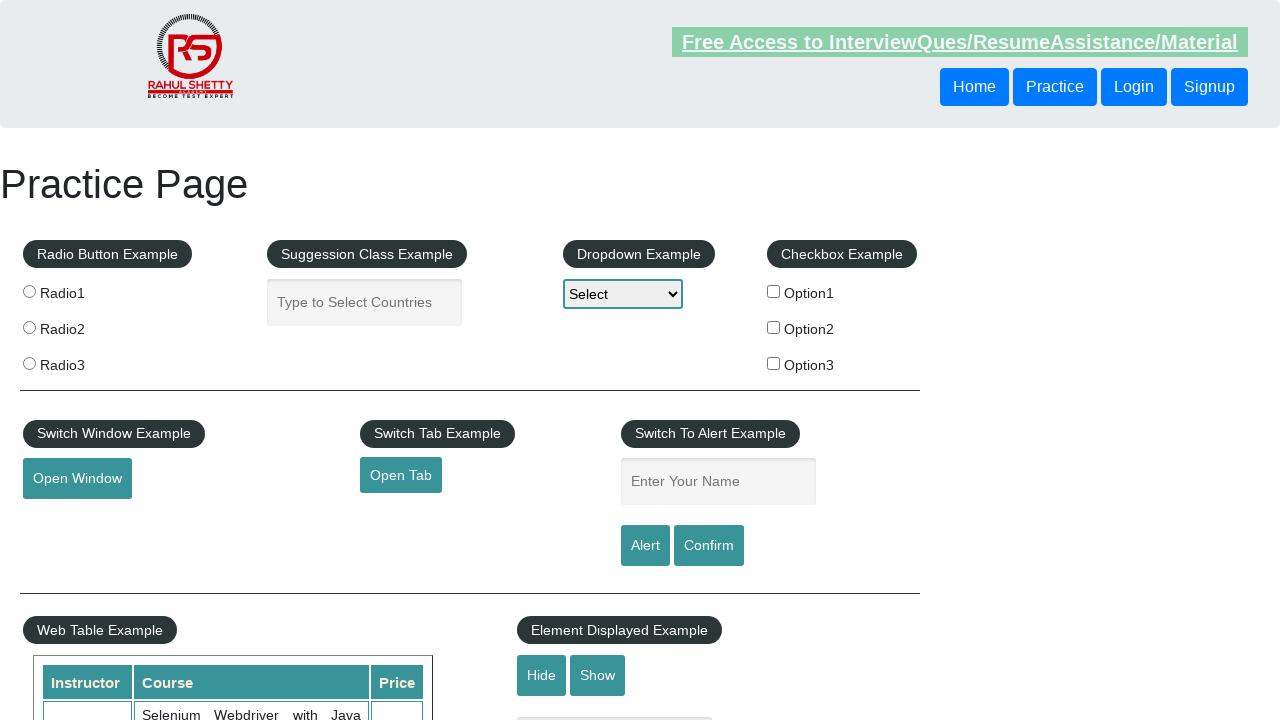